Tests handling JavaScript alert popups by setting up a dialog handler and clicking a confirm button

Starting URL: https://rahulshettyacademy.com/AutomationPractice/

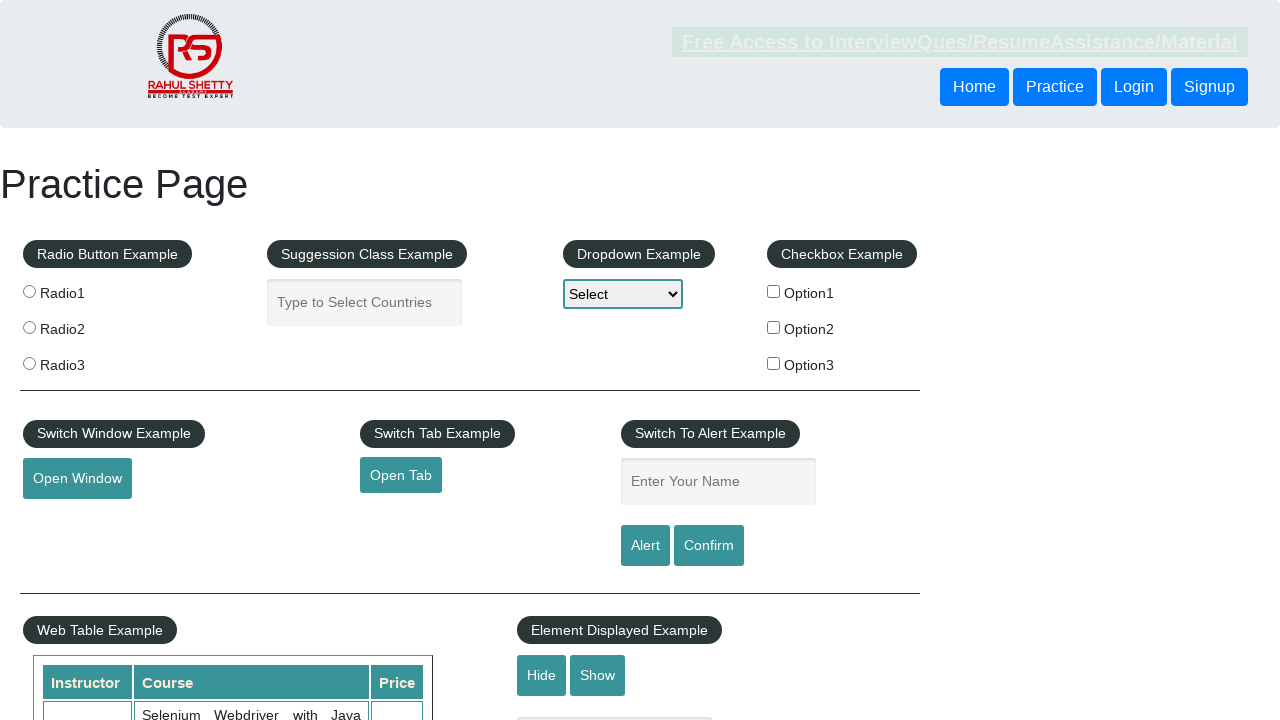

Set up dialog handler to accept dialogs automatically
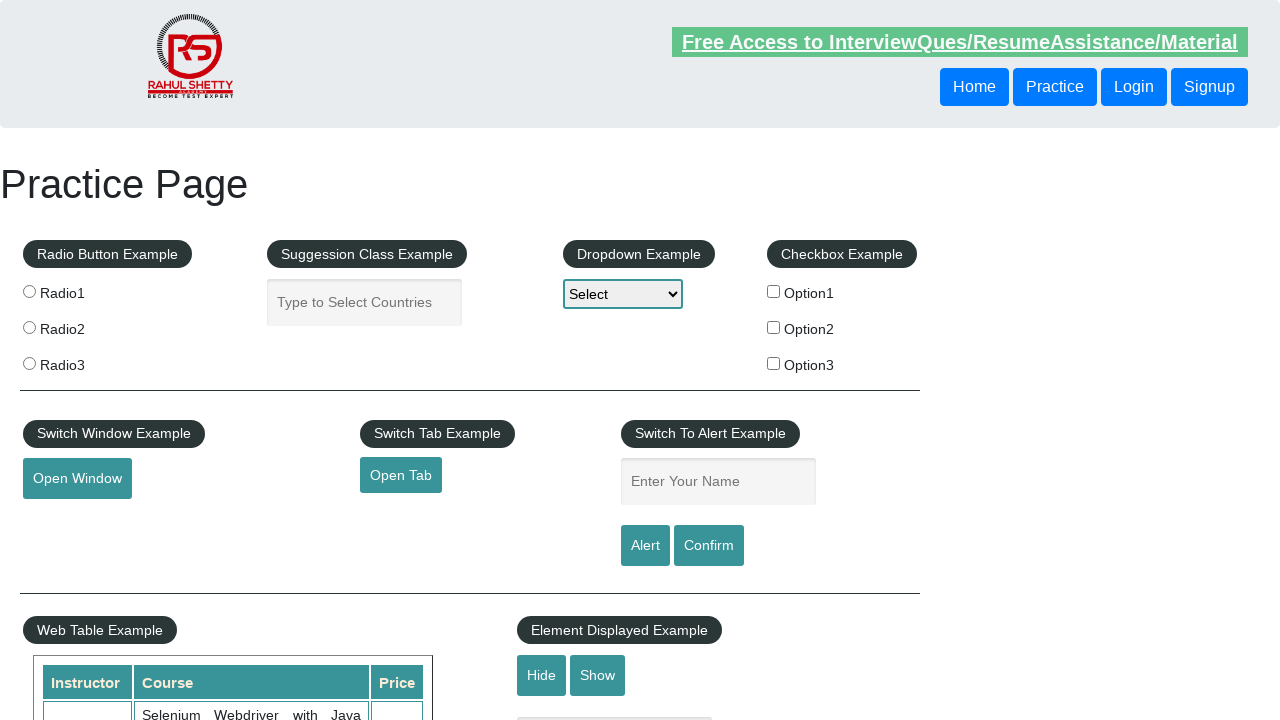

Clicked confirm button to trigger JavaScript alert popup at (709, 546) on #confirmbtn
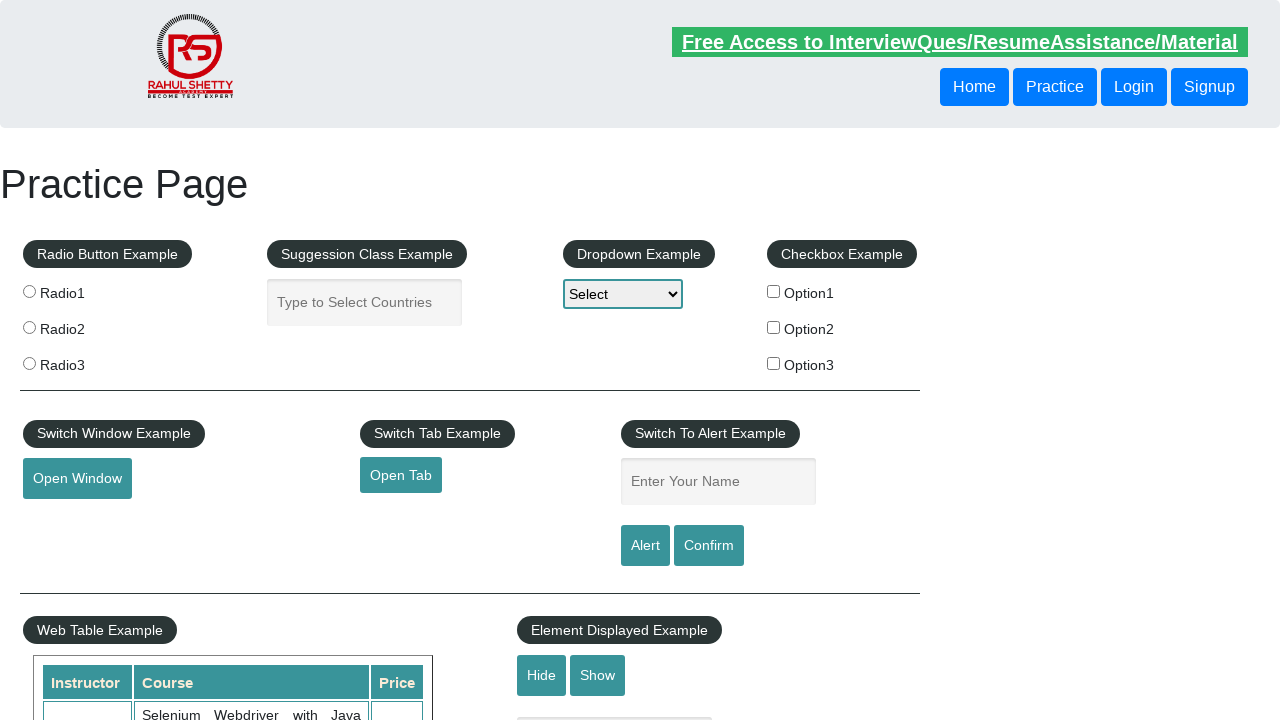

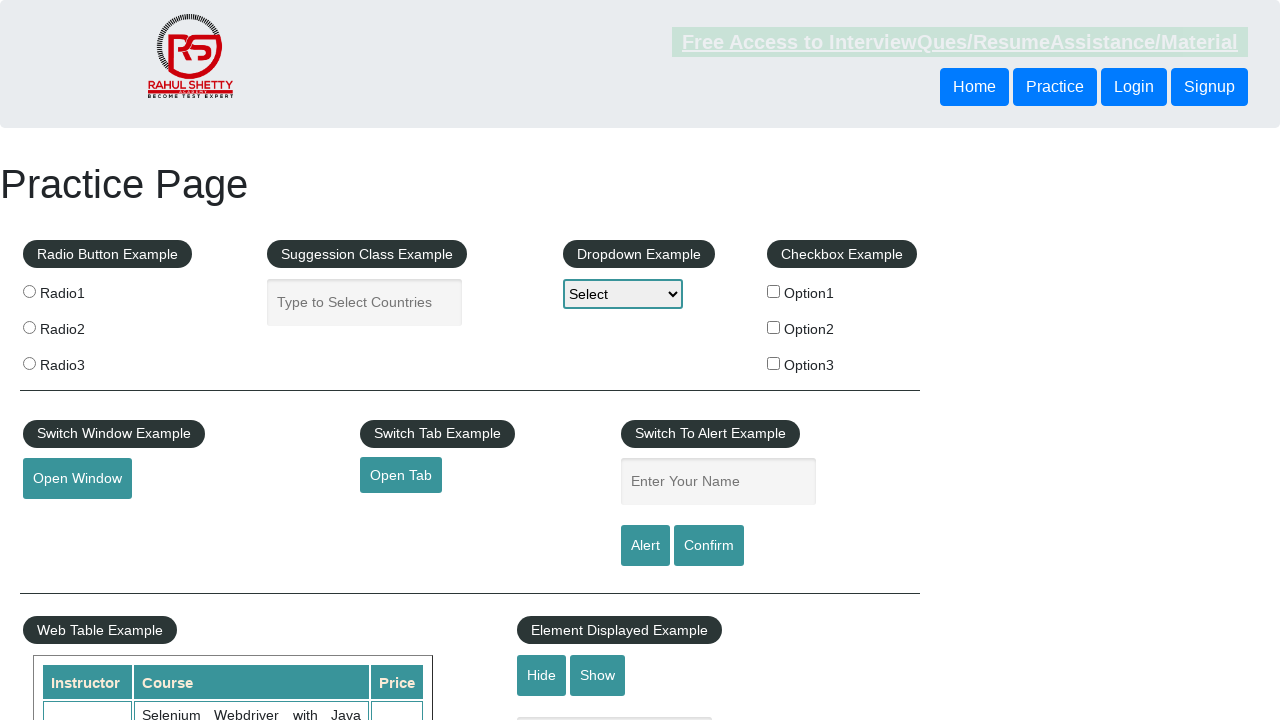